Tests the document search functionality on Peru's Ministry of Education resolution search page by filling in a resolution number and date range, then submitting the search form.

Starting URL: https://esinad.minedu.gob.pe/e_sinadmed_1/resolucionesexternas/consultanormas.aspx

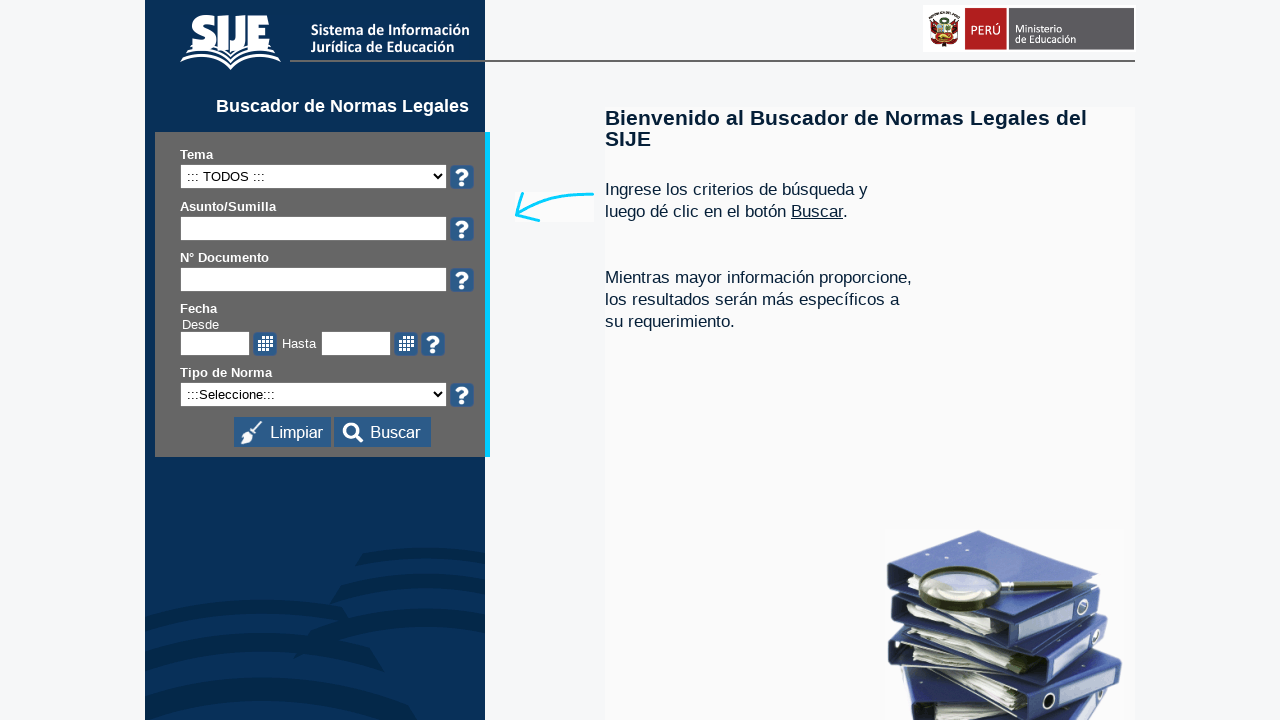

Filled resolution number field with '077-2025-MINEDU' on #ctl00_ContentPlaceHolder1_txtNumResol
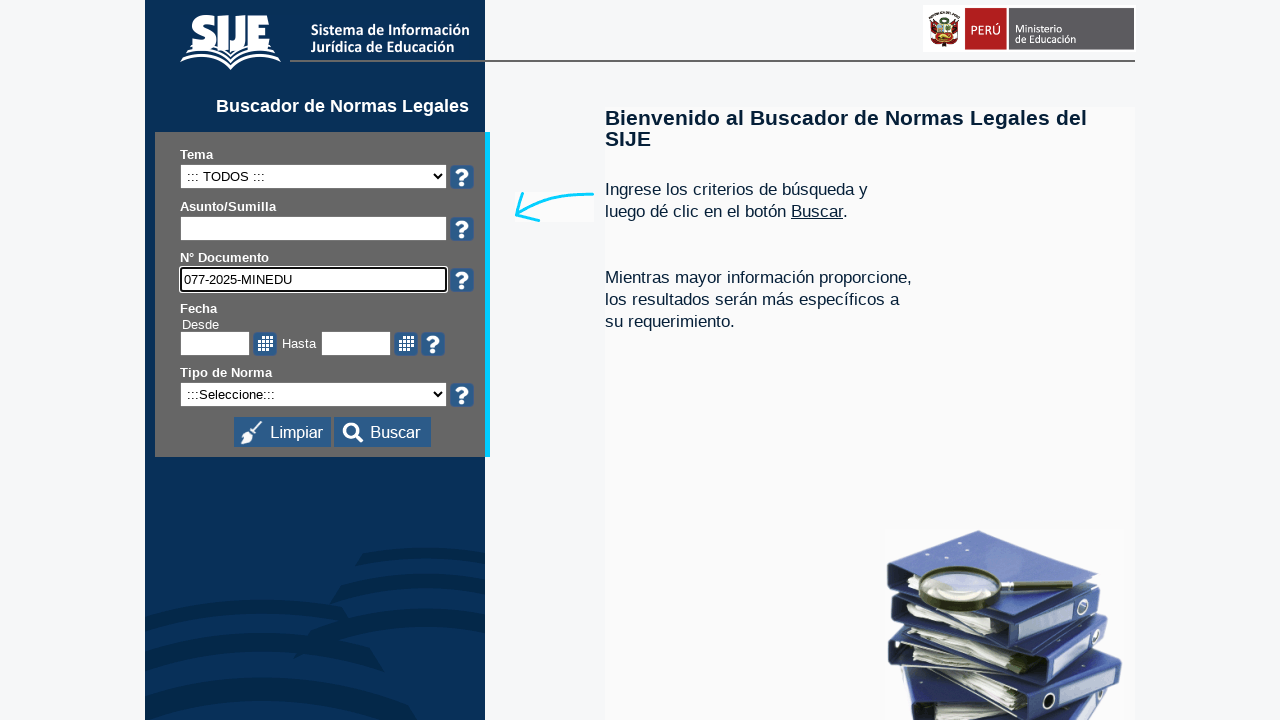

Filled start date field with '01/02/2025' on #ctl00_ContentPlaceHolder1_txtFechaDesde
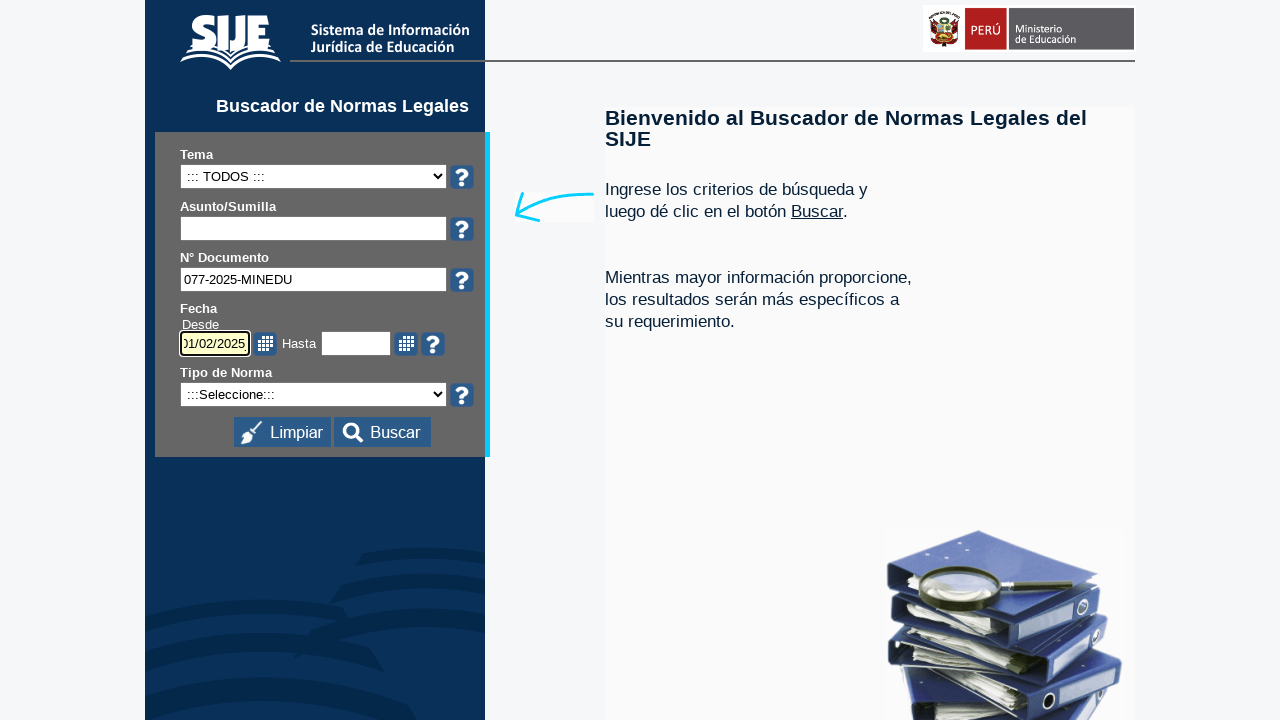

Filled end date field with '28/05/2025' on #ctl00_ContentPlaceHolder1_txtFechaHasta
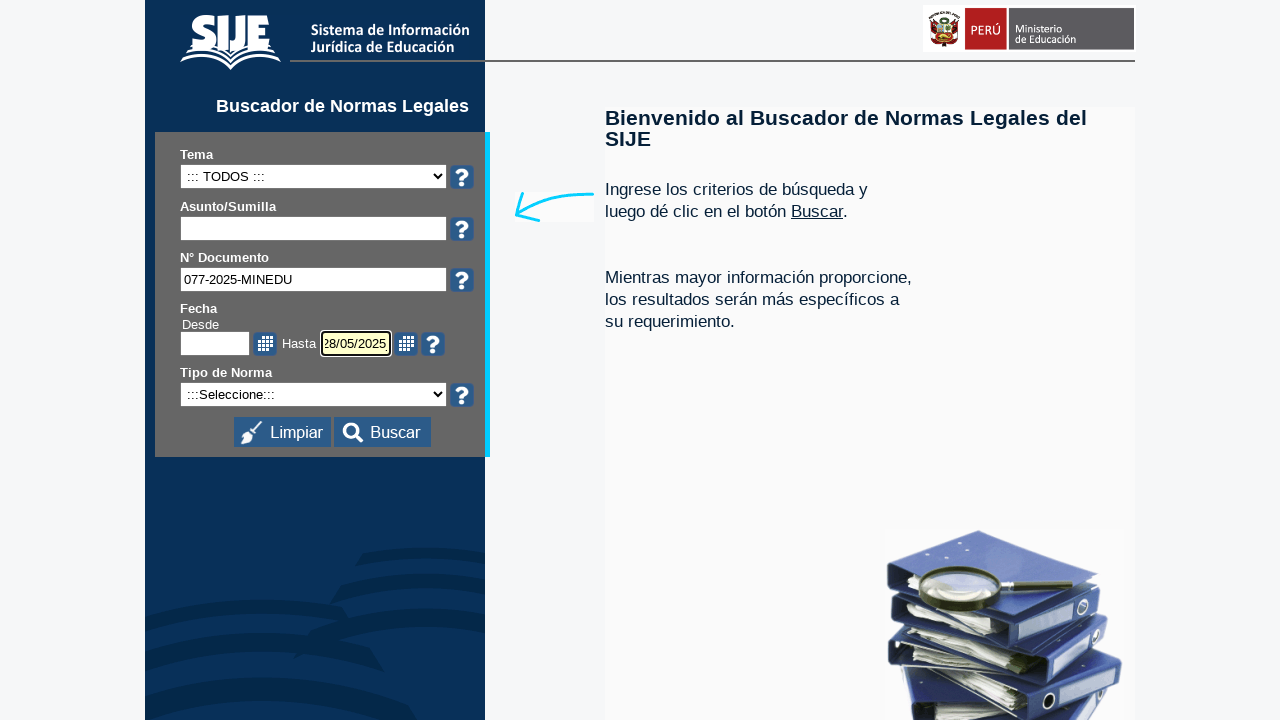

Clicked search button to submit document search form at (382, 432) on #ctl00_ContentPlaceHolder1_ibtnBuscar
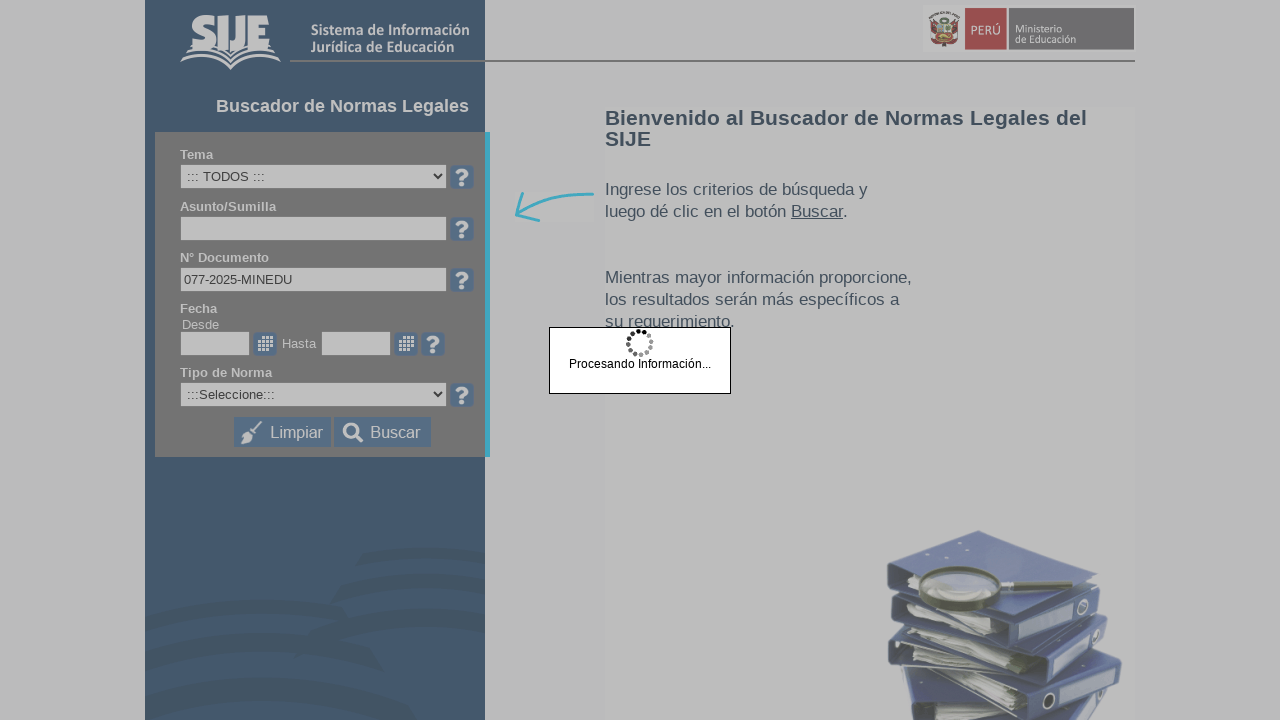

Search results loaded and network idle
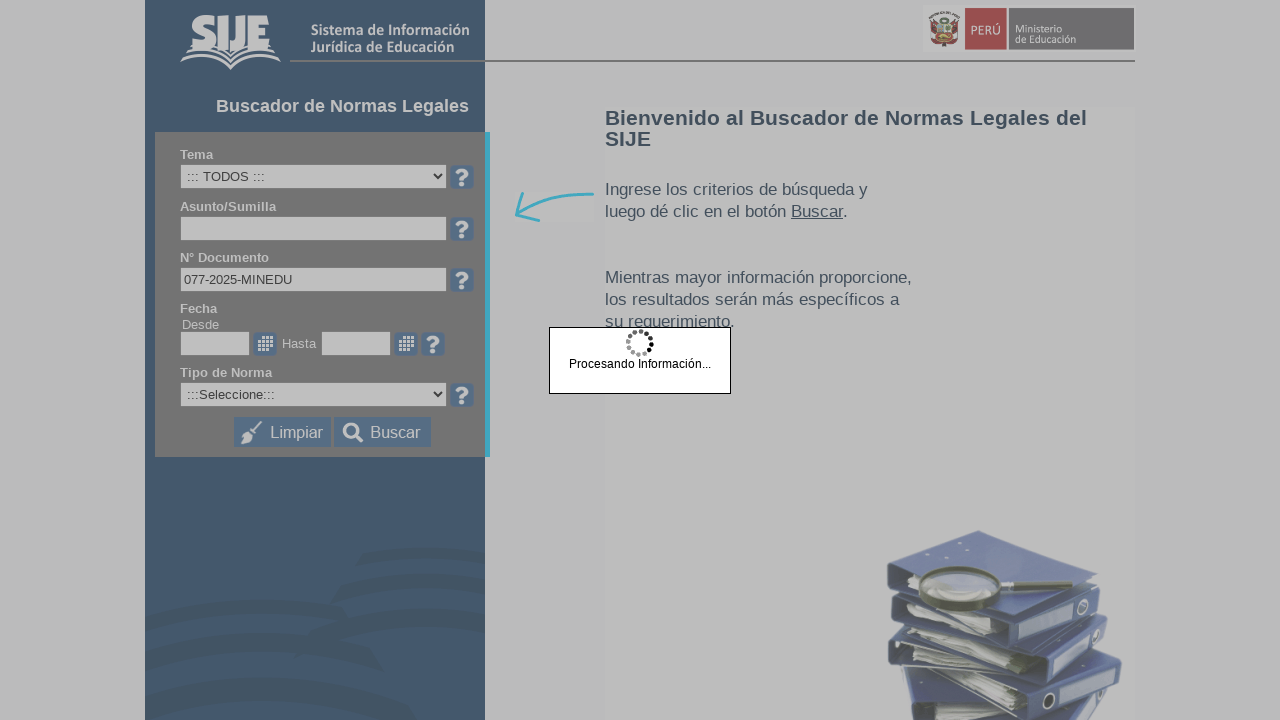

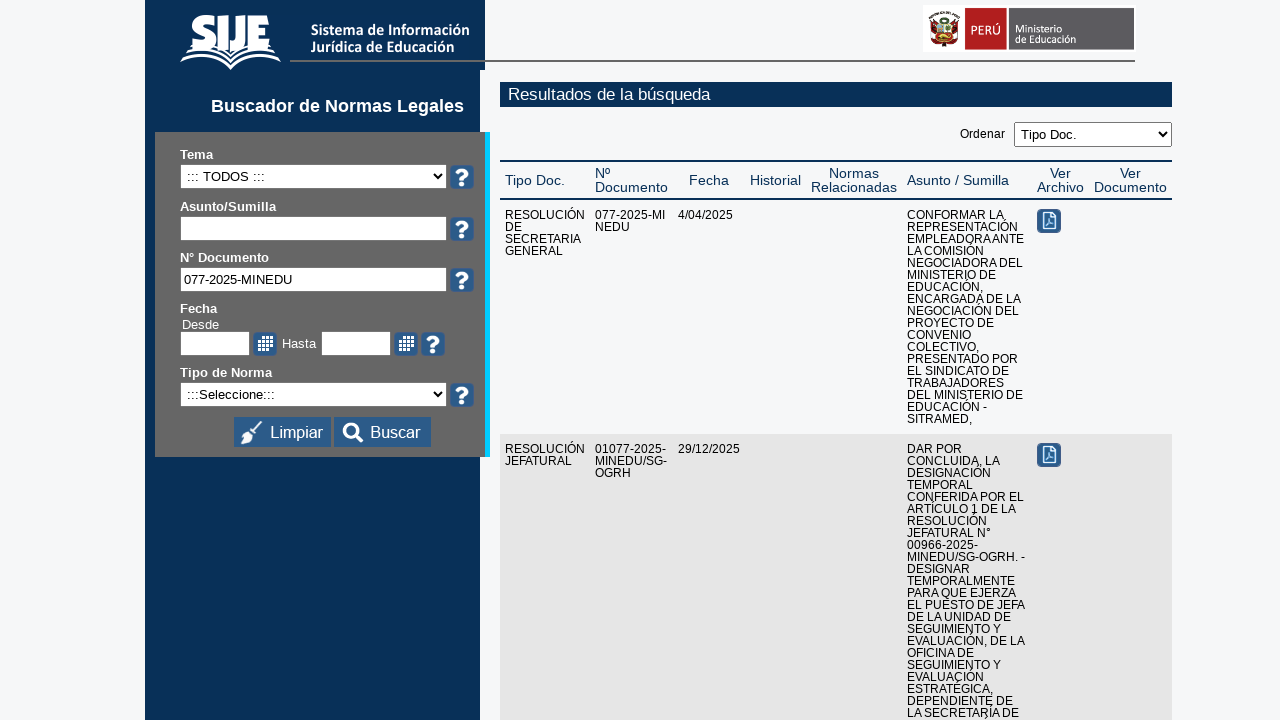